Tests browser window handling by clicking a button that opens a new window, switching to the child window, then switching back to the main window.

Starting URL: http://demo.automationtesting.in/Windows.html

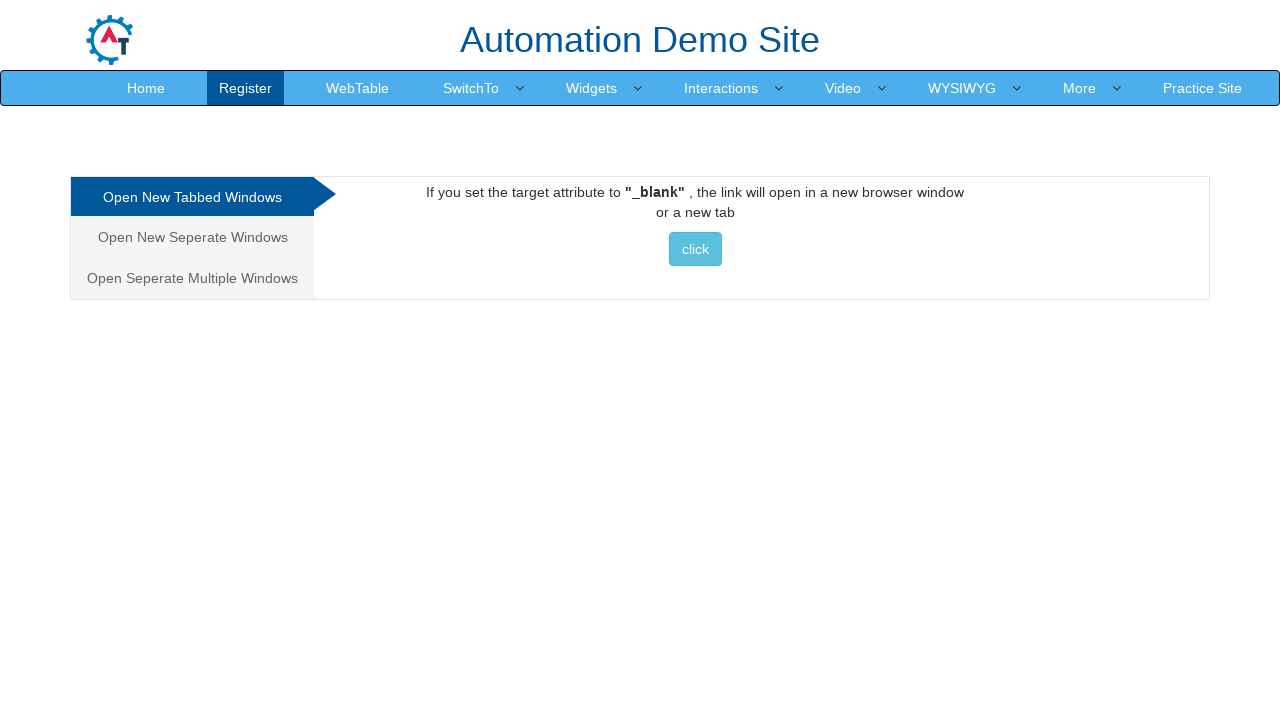

Clicked button to open a new window at (695, 249) on xpath=//*[normalize-space(text())='click']
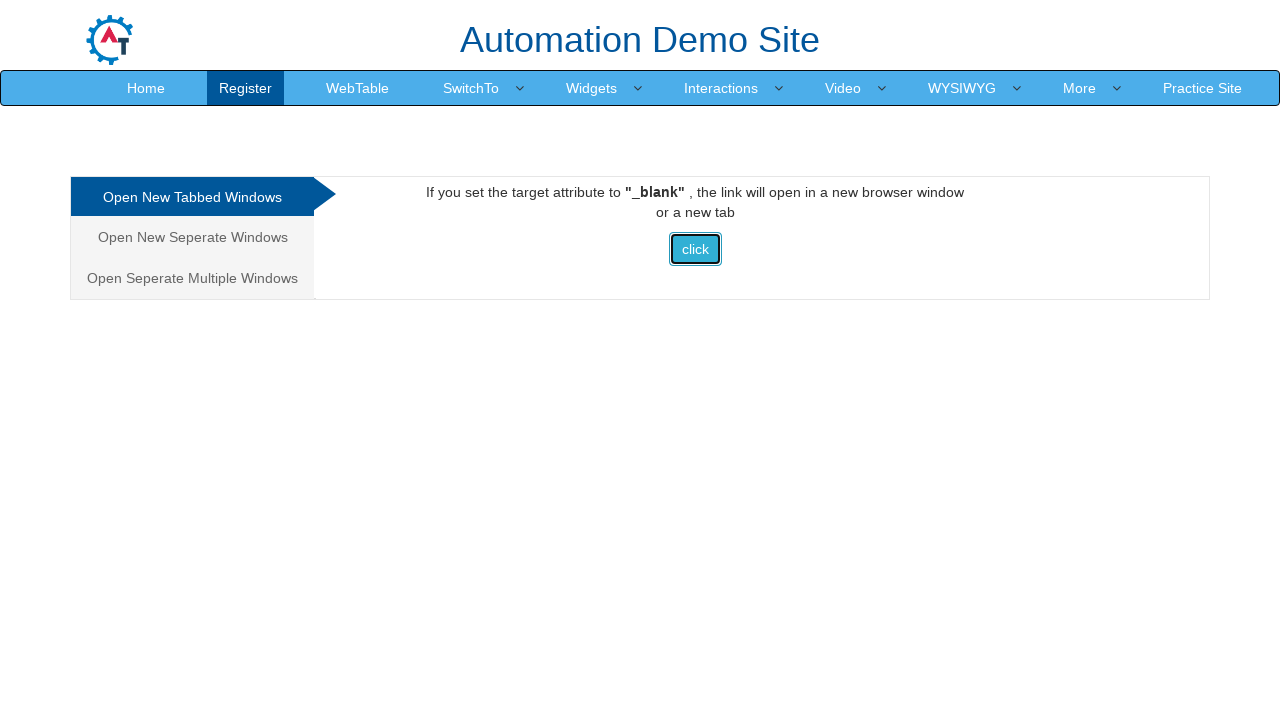

New window/page opened after clicking button at (695, 249) on xpath=//*[normalize-space(text())='click']
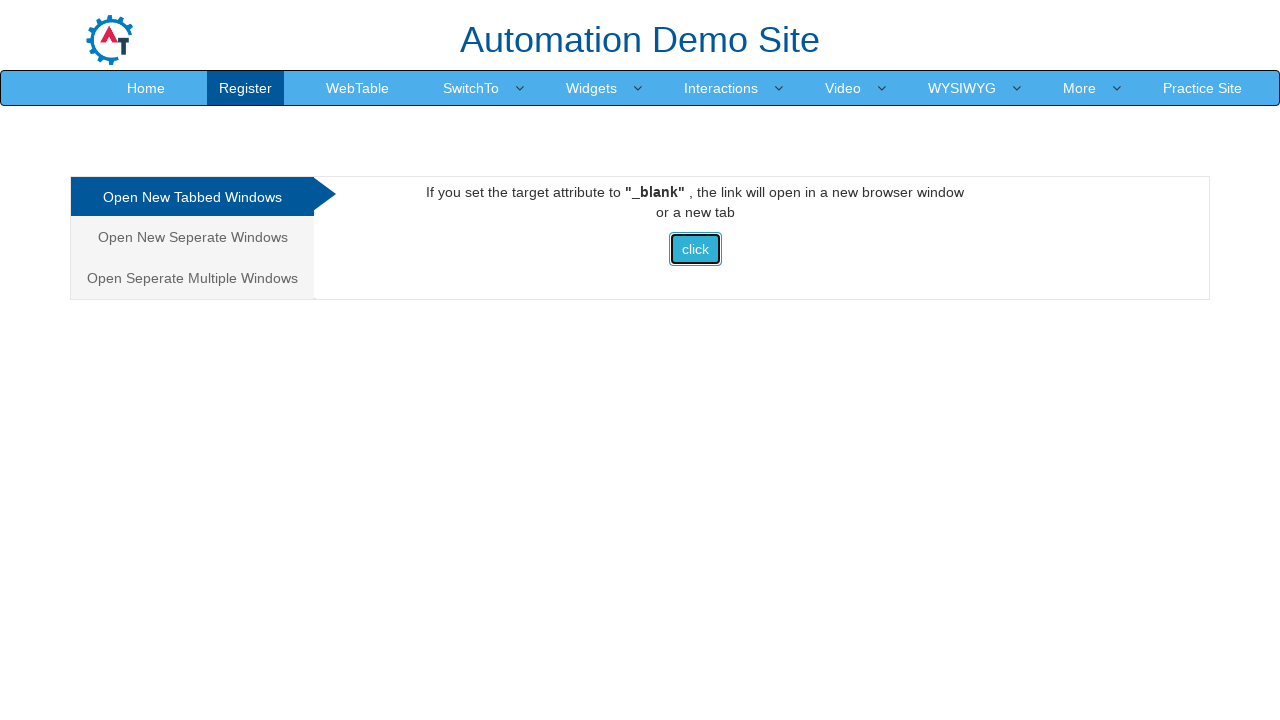

Captured reference to new page object
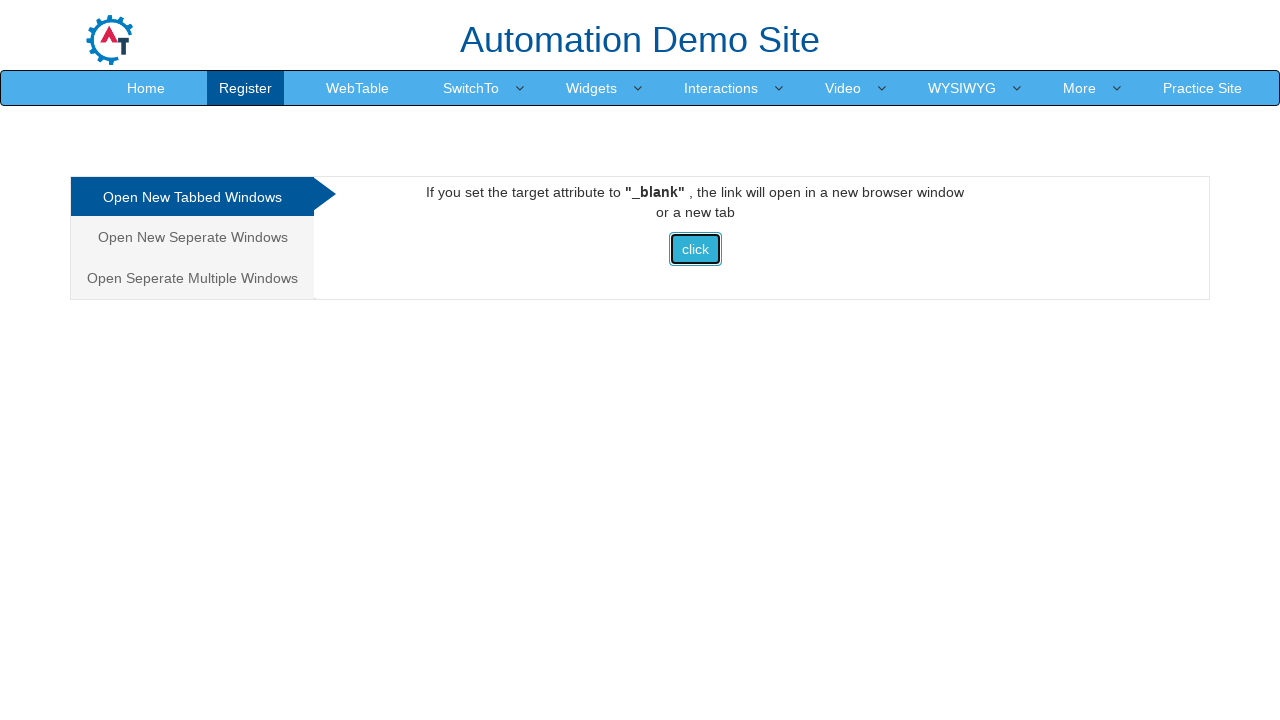

New page finished loading
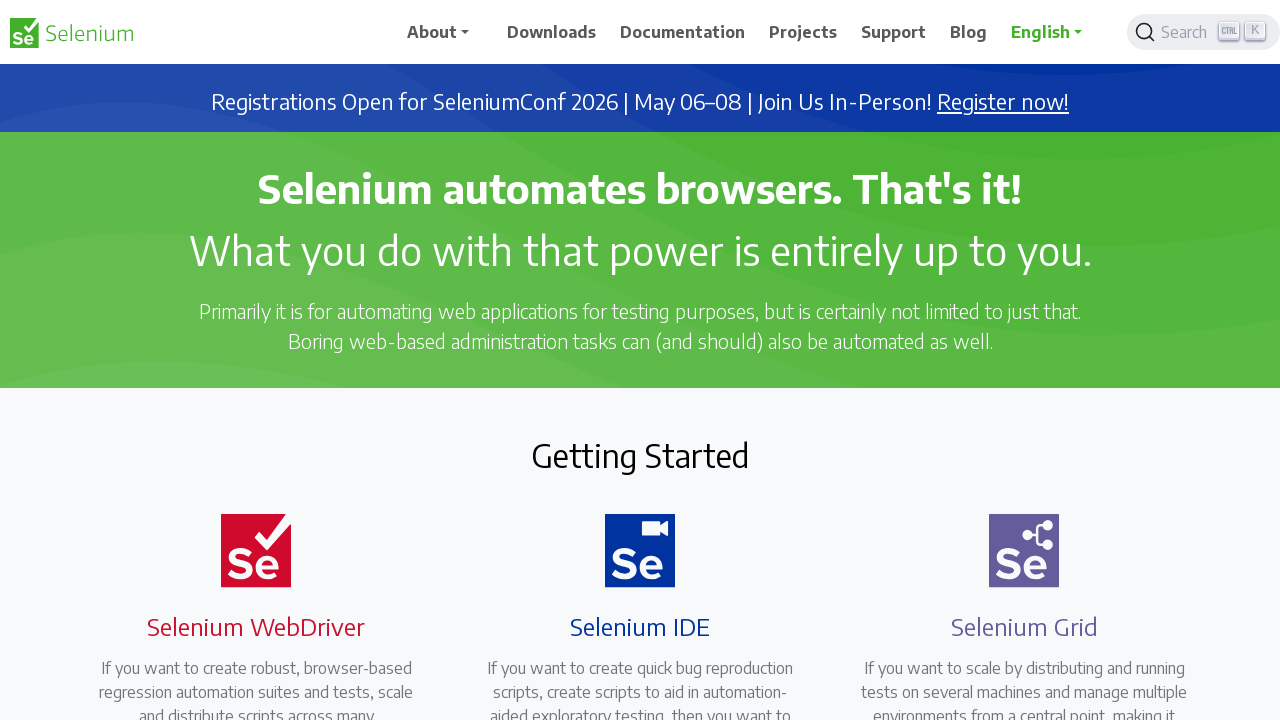

Switched focus back to main window
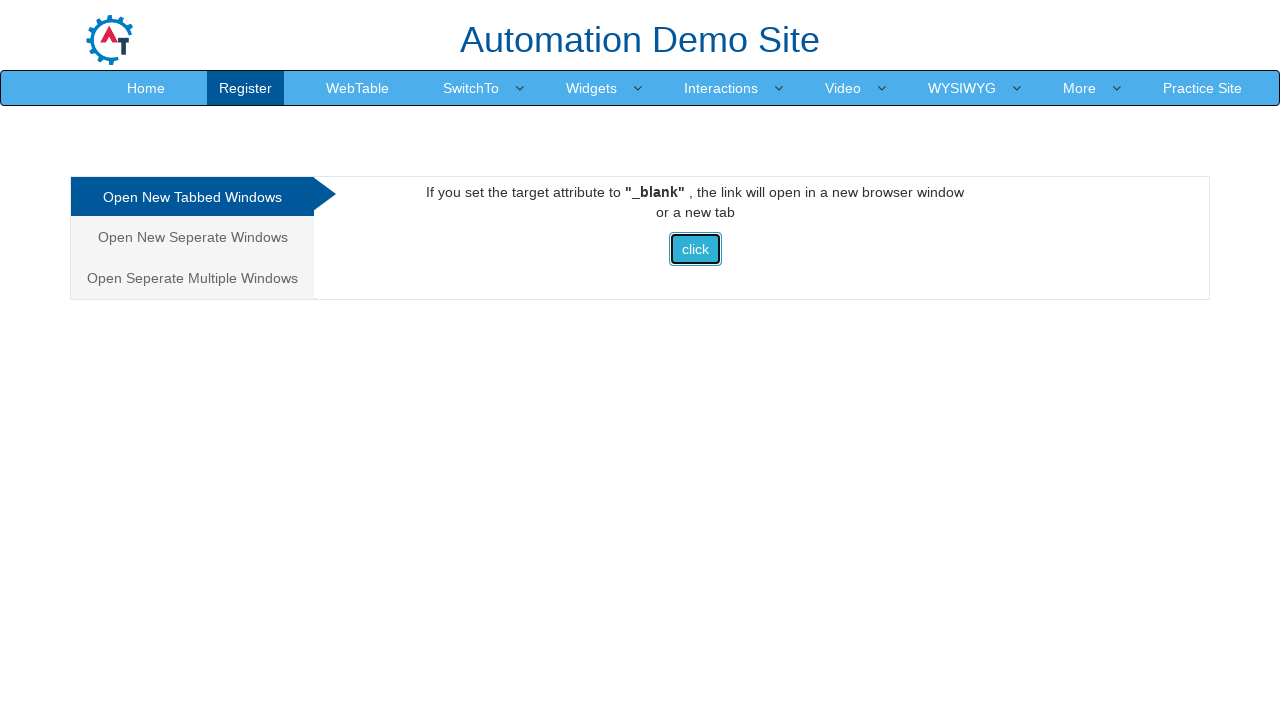

Closed the new window/page
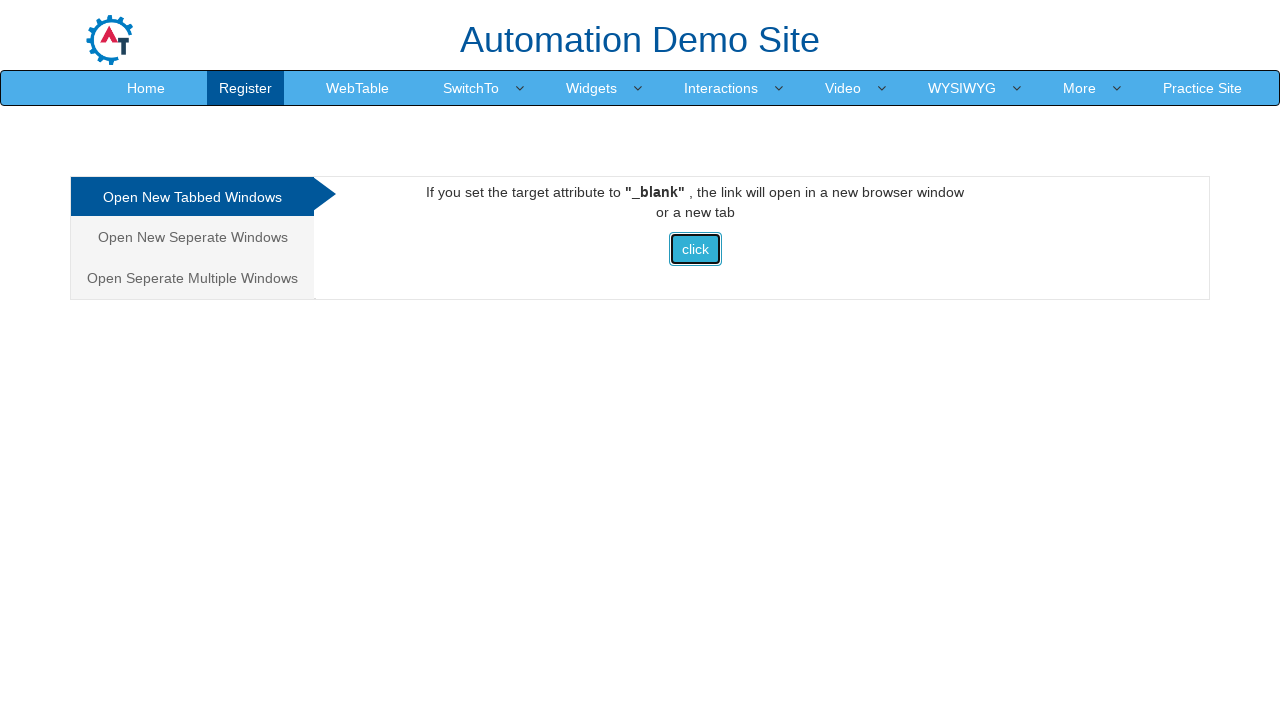

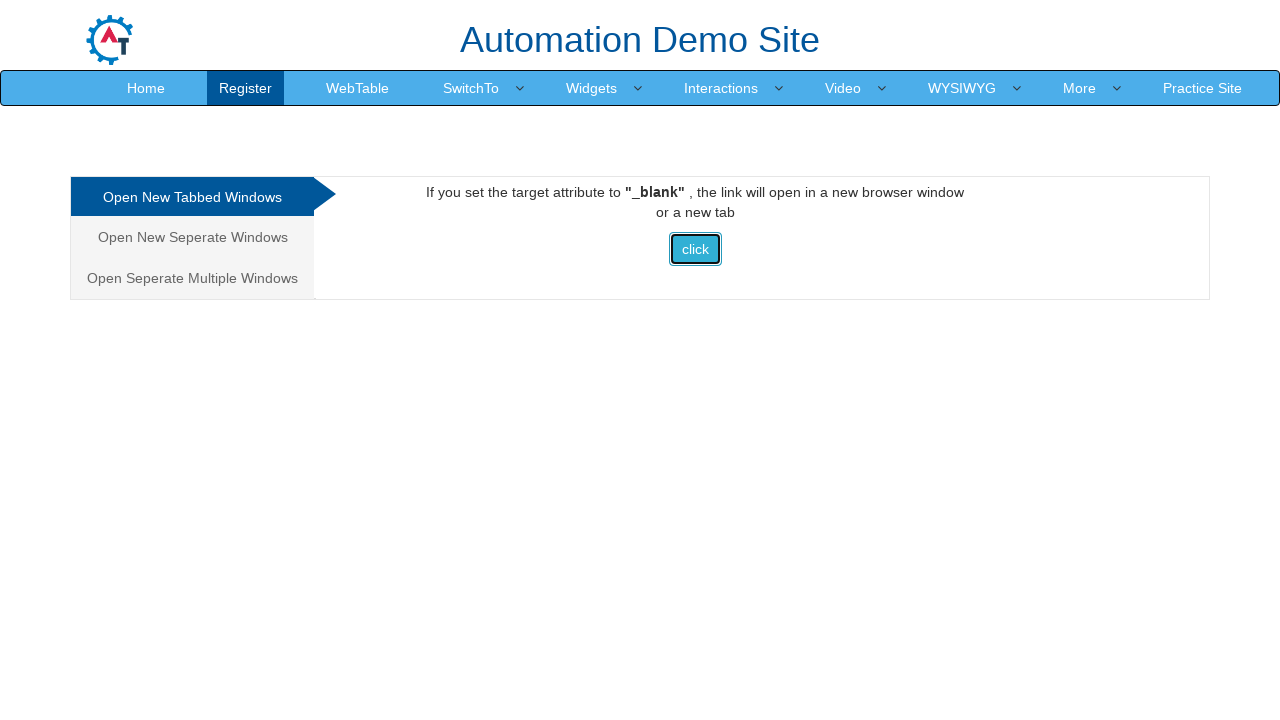